Tests hide and show functionality by clicking hide button to hide a text element, then clicking show button to display it again

Starting URL: https://codenboxautomationlab.com/practice/

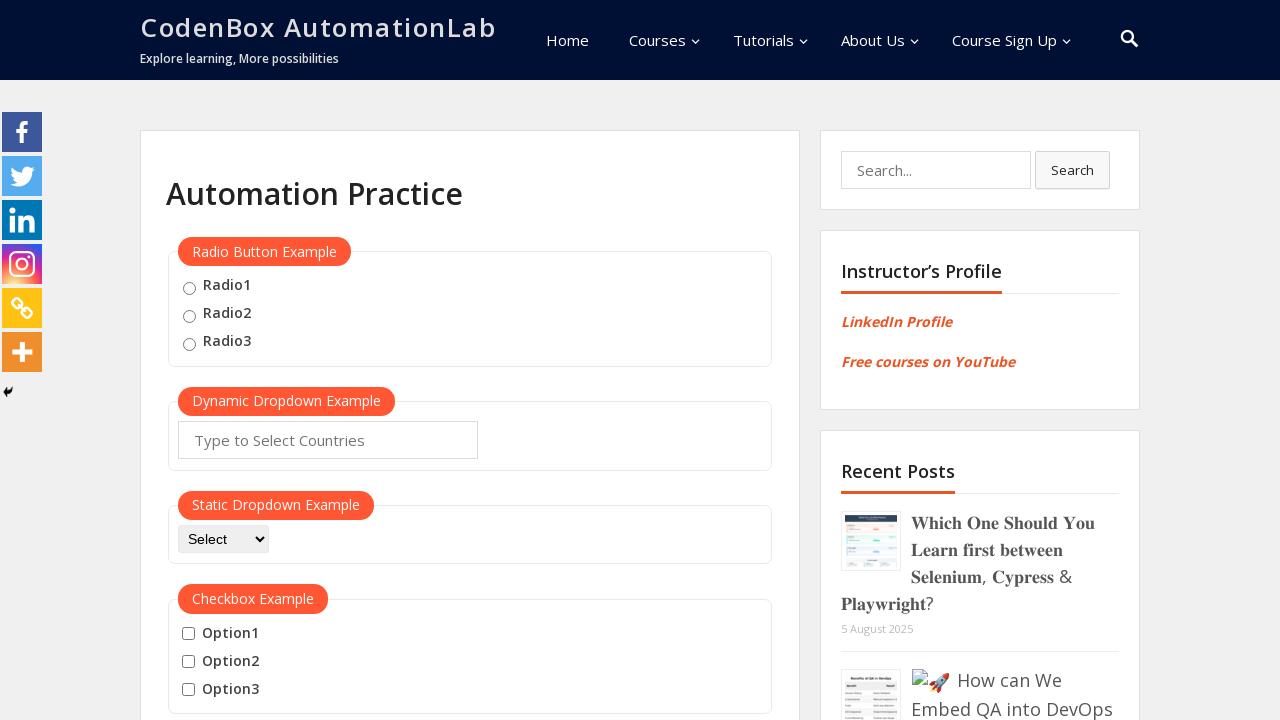

Scrolled down to the hide/show section
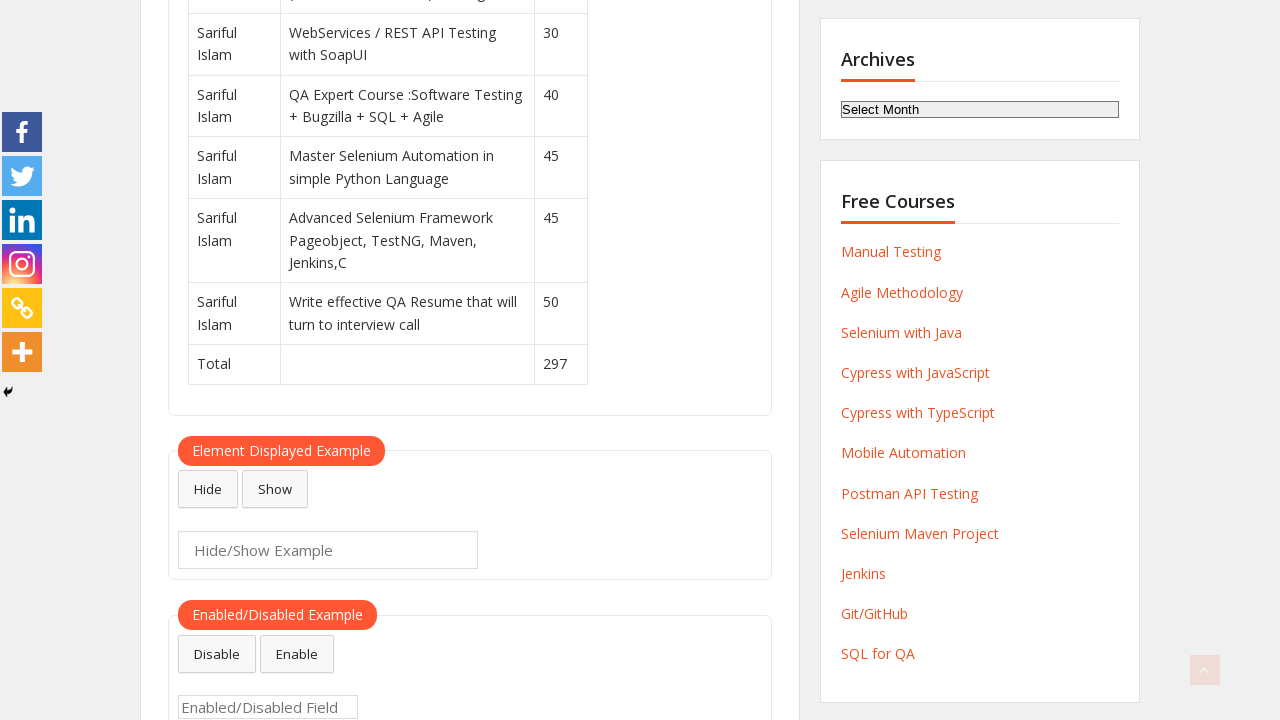

Clicked hide button to hide the text element at (208, 489) on #hide-textbox
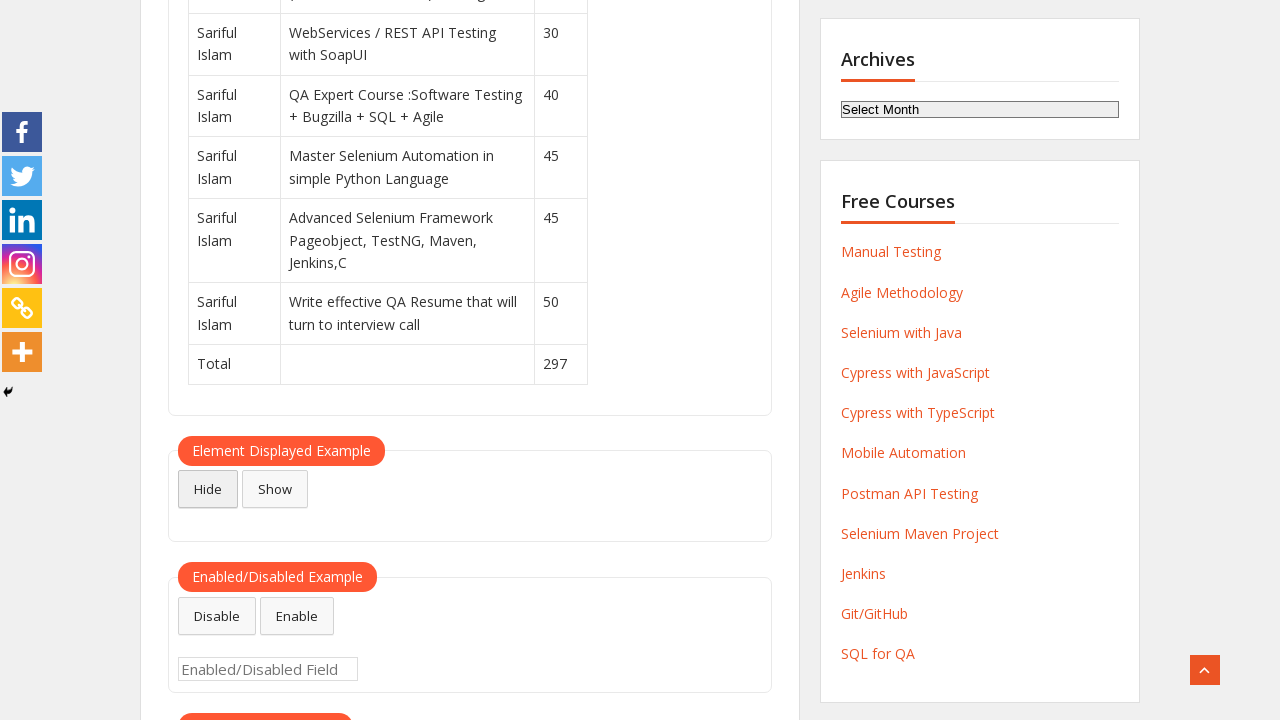

Clicked show button to display the text element again at (275, 489) on #show-textbox
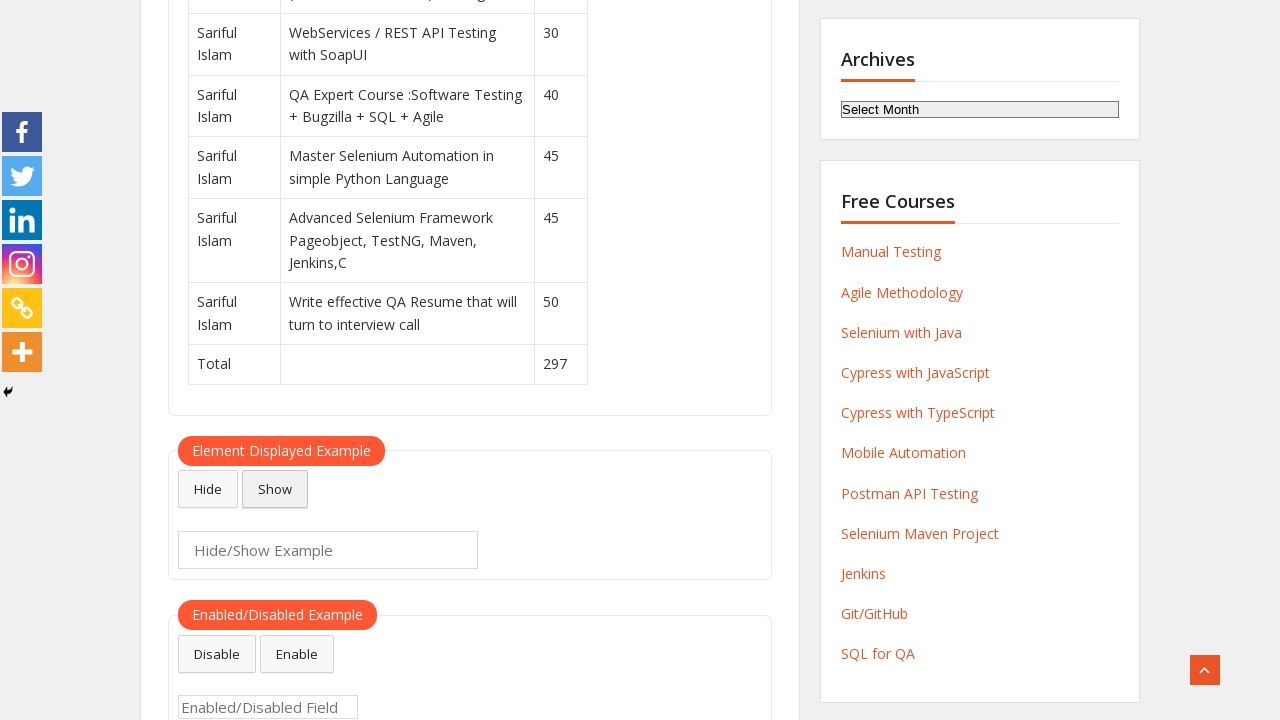

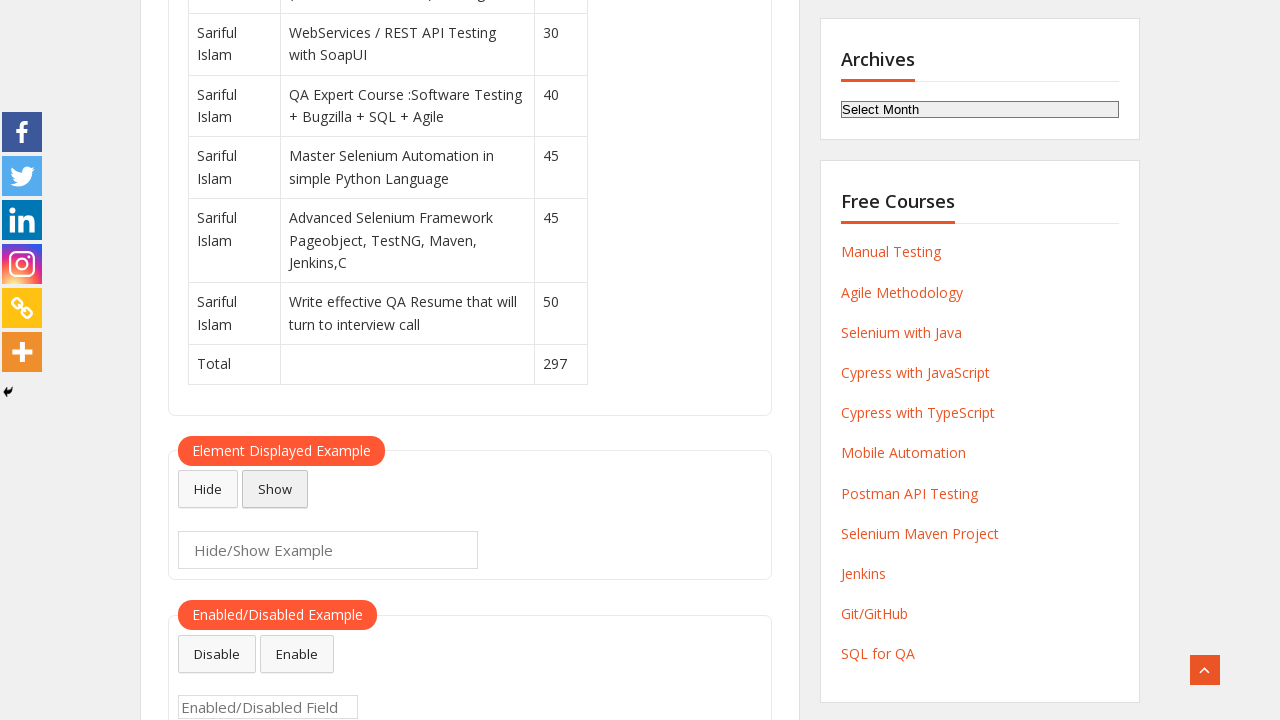